Tests confirmation alert by clicking the Confirmation Alert button, accepting the dialog, and verifying the result.

Starting URL: https://training-support.net/webelements/alerts

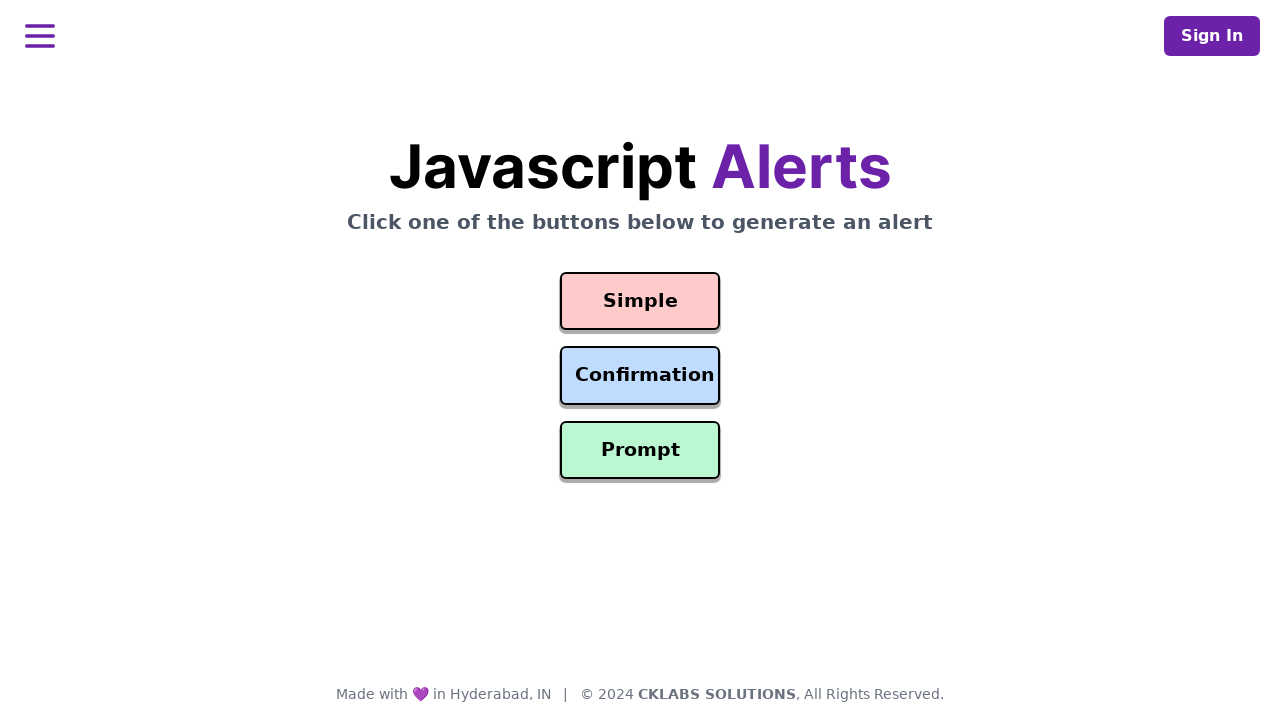

Verified page title is 'Selenium: Alerts'
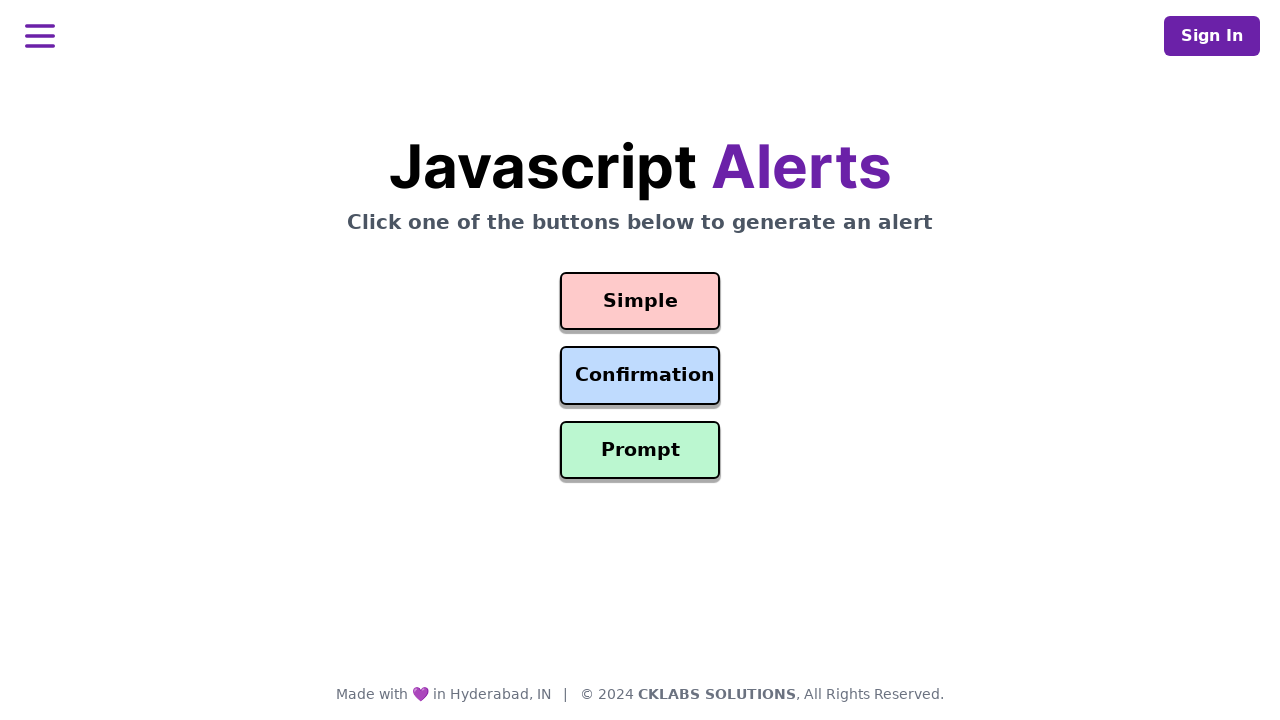

Set up dialog handler to accept confirmation alerts
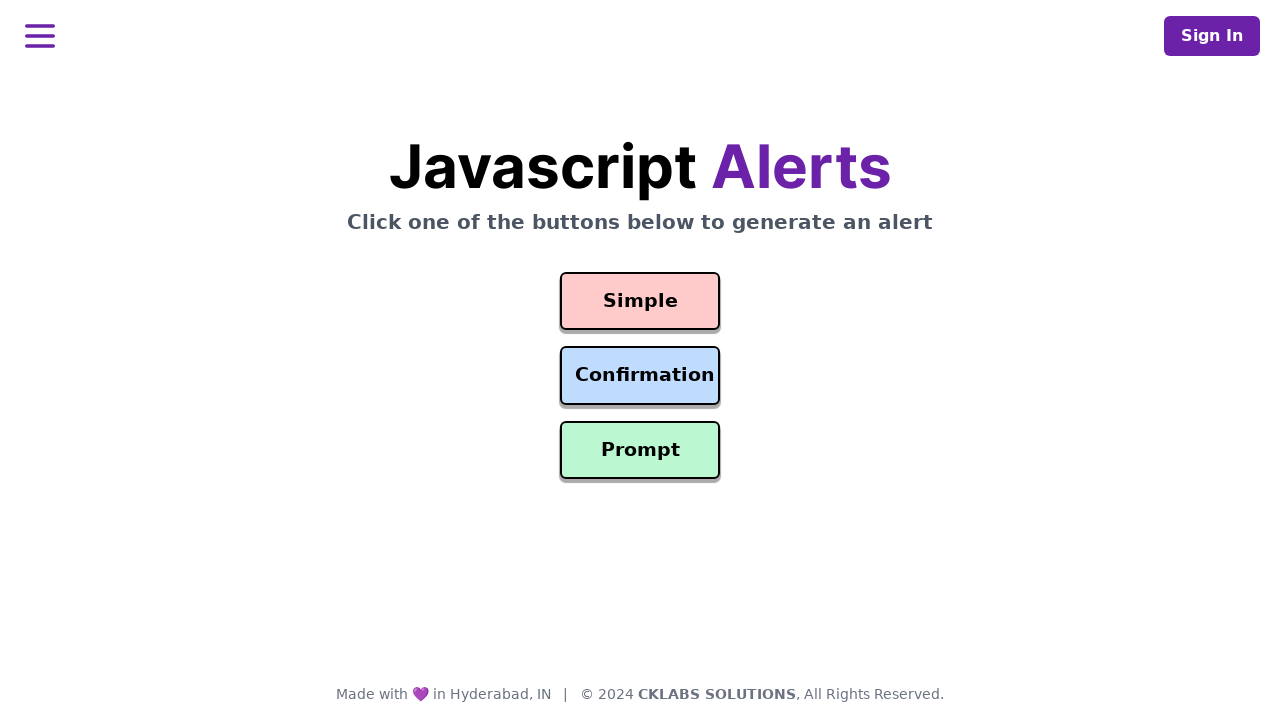

Clicked the Confirmation Alert button at (640, 376) on #confirmation
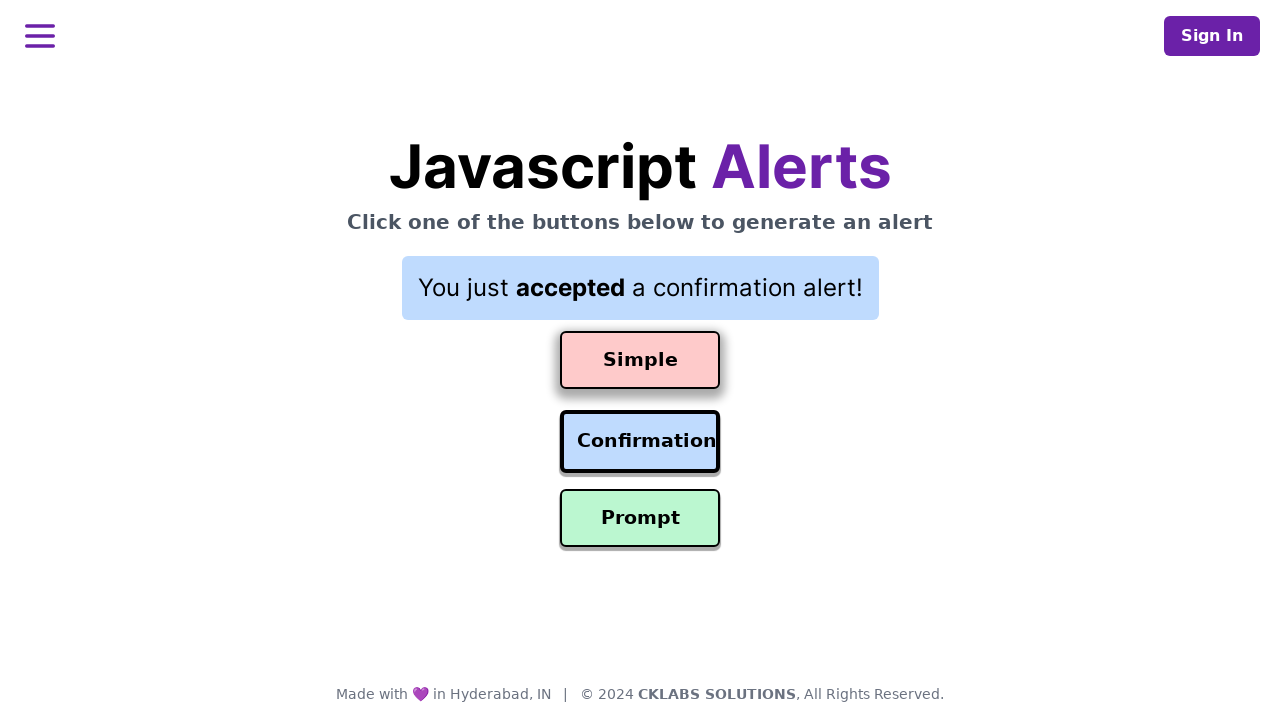

Result element appeared on the page
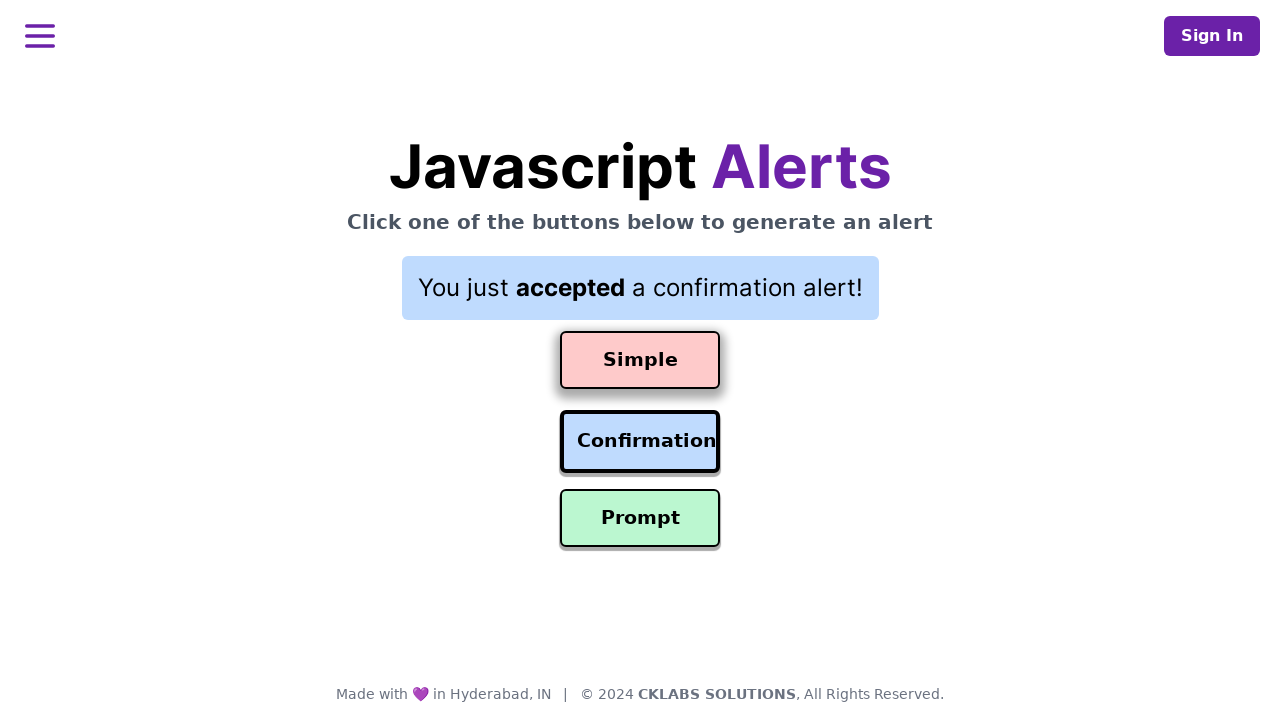

Retrieved result text: You just accepted a confirmation alert!
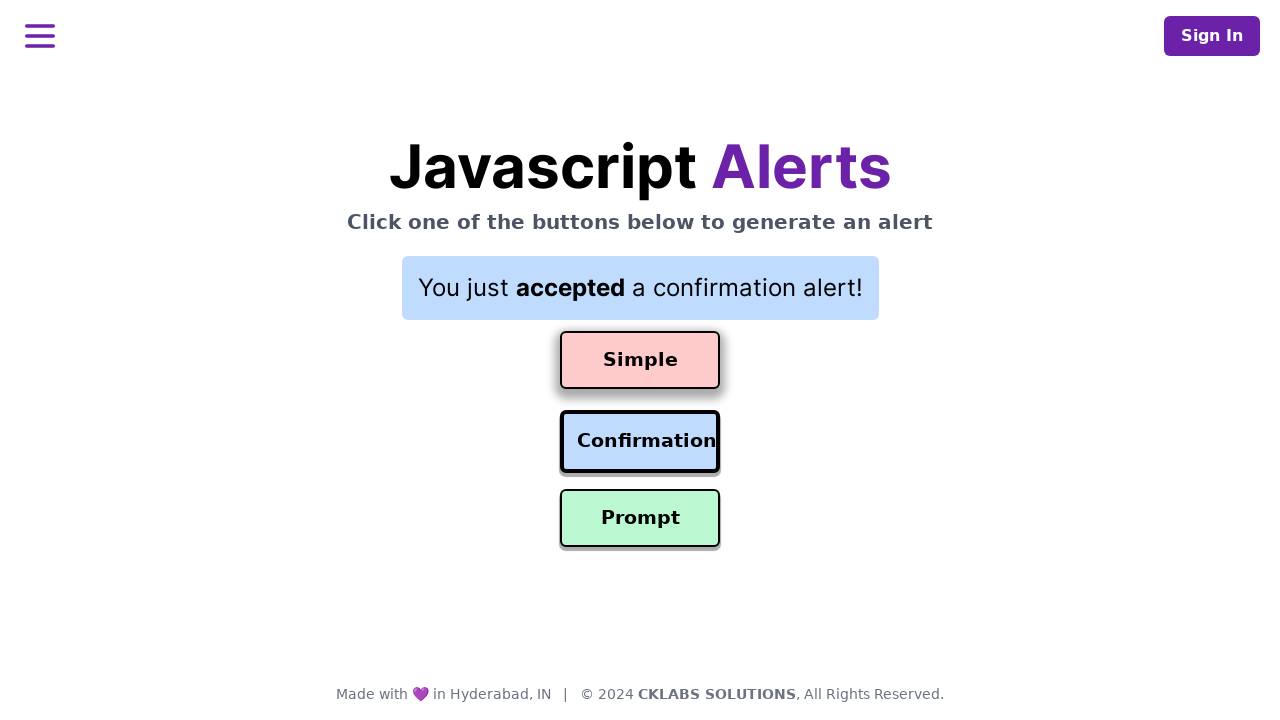

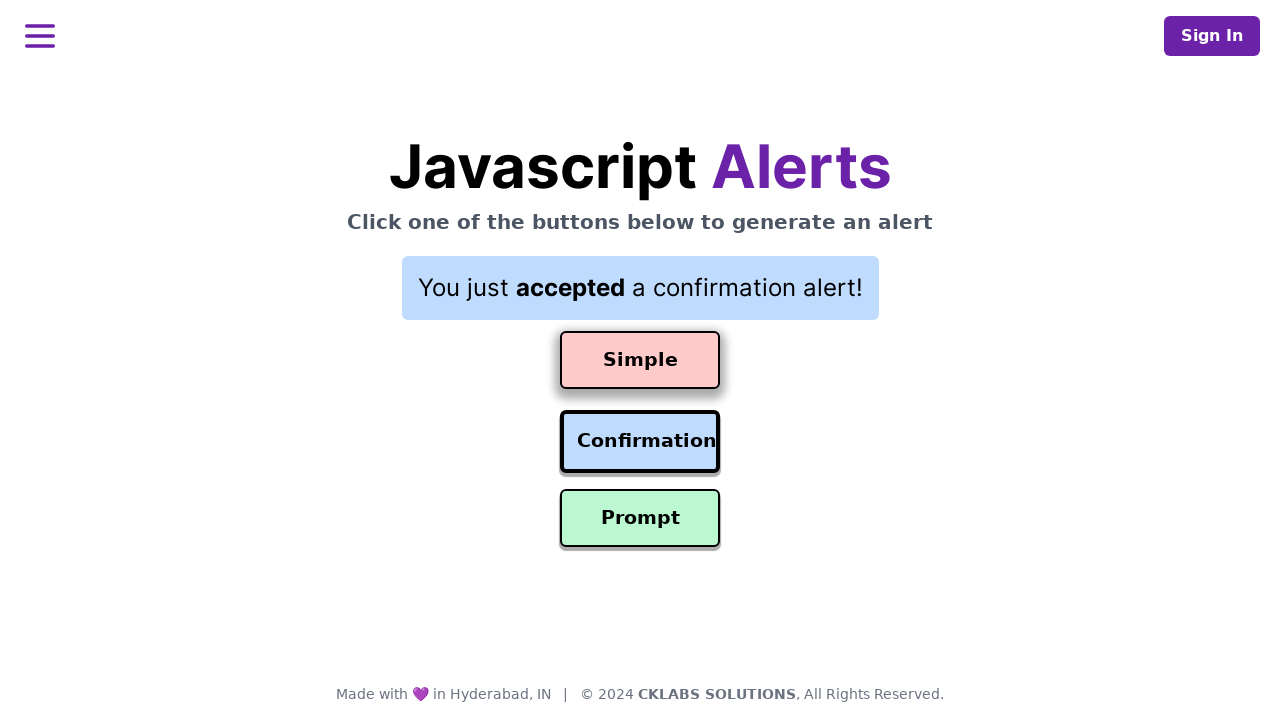